Fills out a text form with user information including name, email, and addresses, then submits the form

Starting URL: https://demoqa.com/text-box

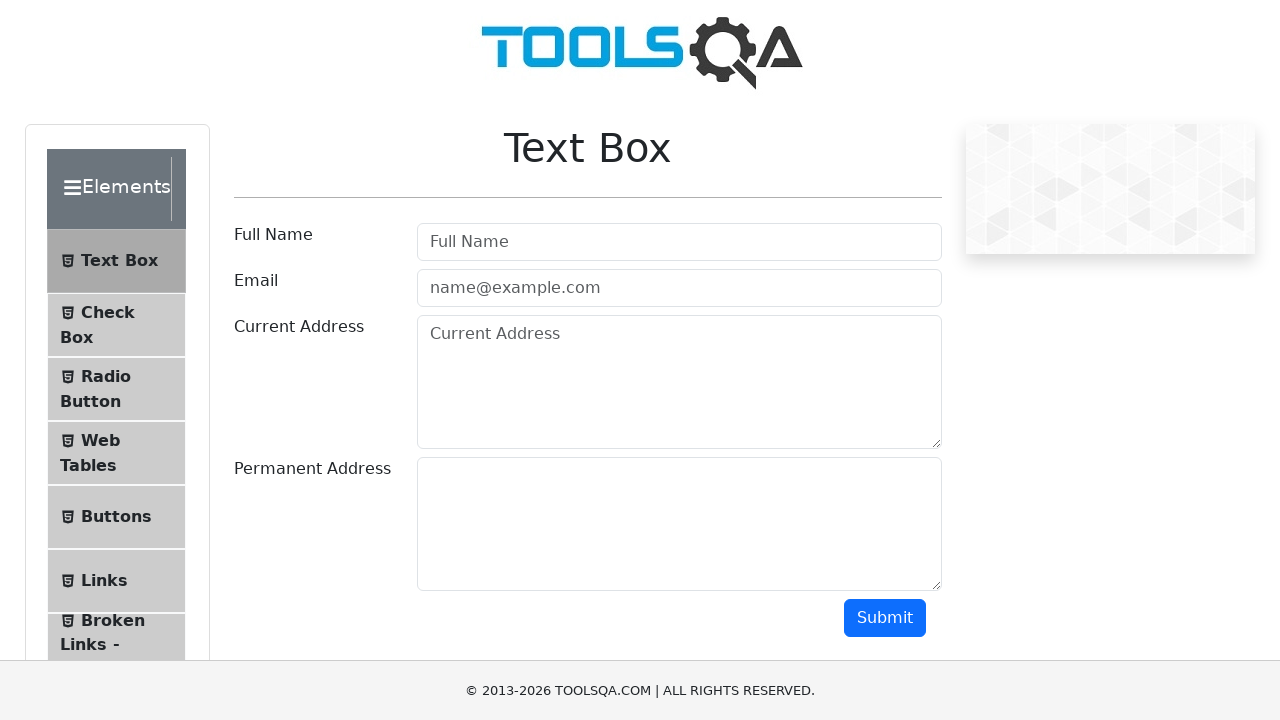

Filled name field with 'Ann Smith' on input#userName
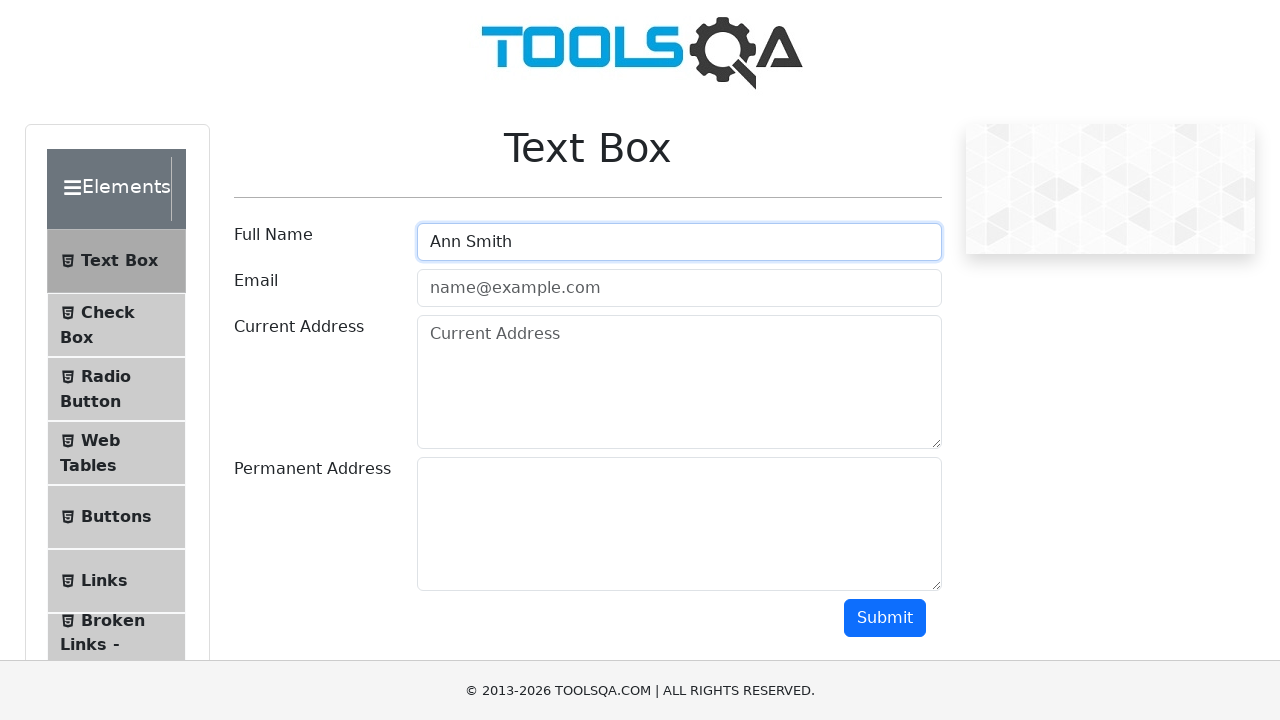

Filled email field with 'annsmith@ua.com' on input#userEmail
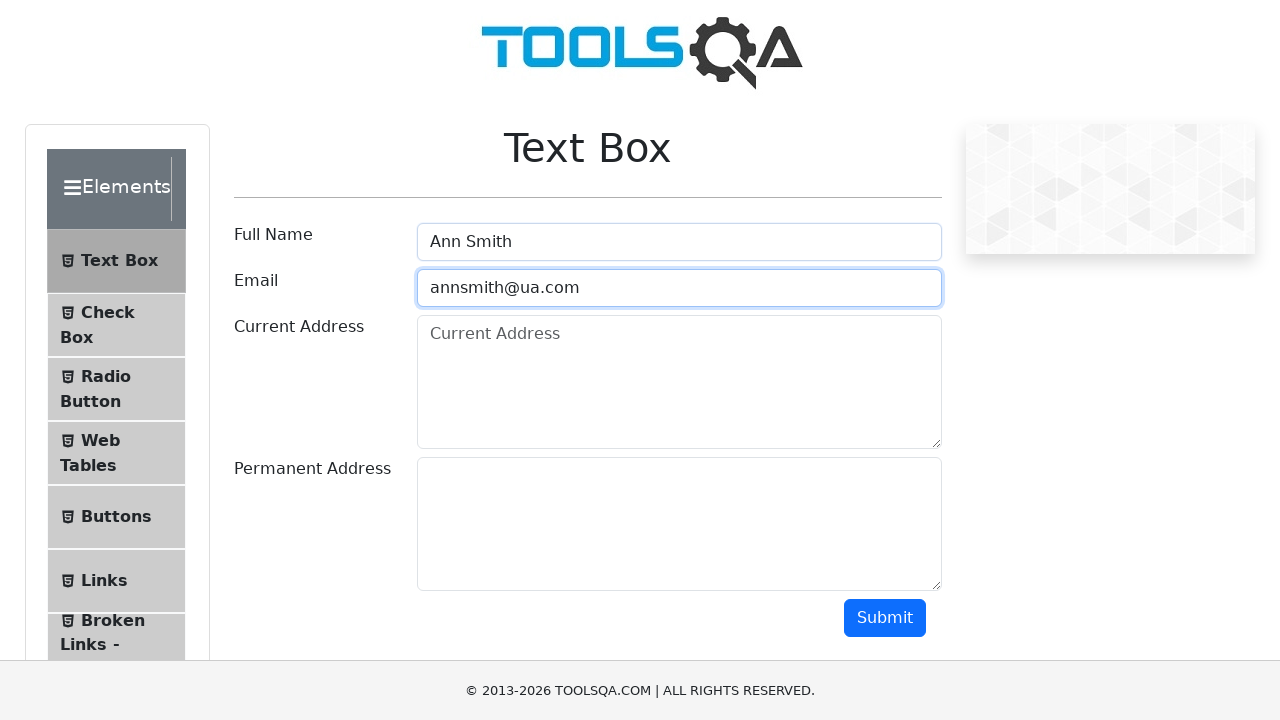

Filled current address with 'Kharkiv, Ukraine' on textarea#currentAddress
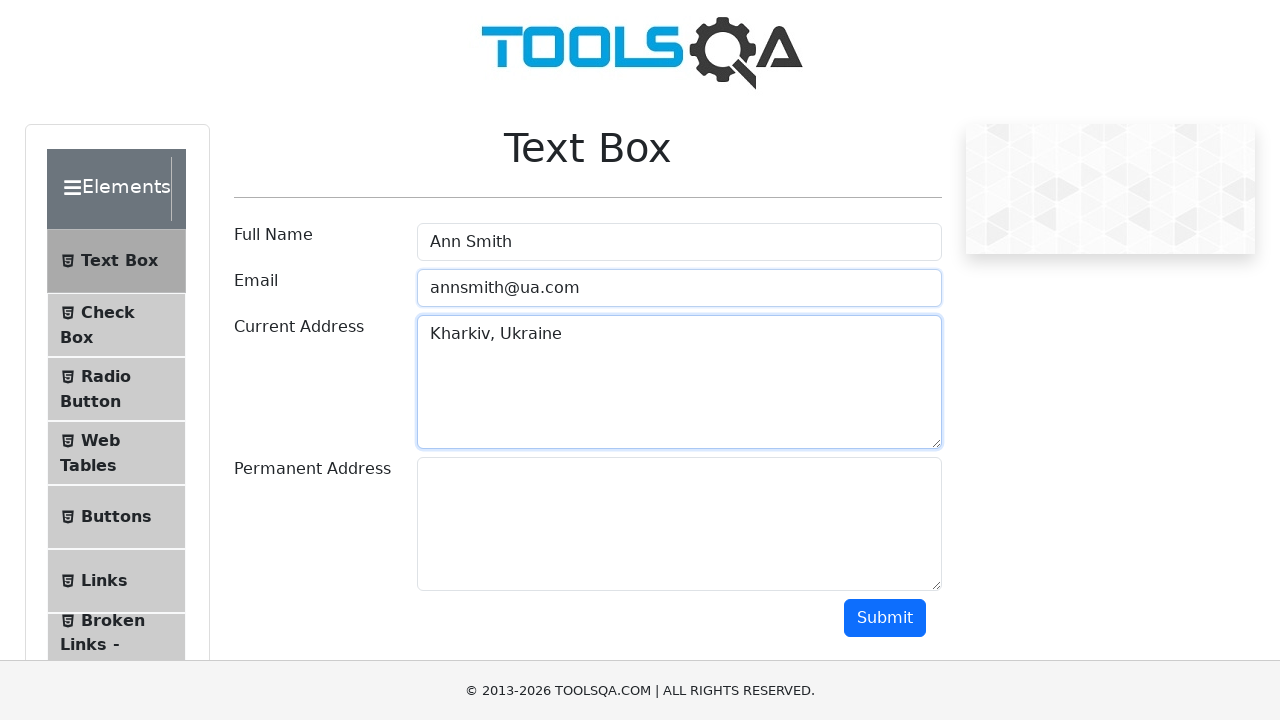

Filled permanent address with 'Lubotin' on textarea#permanentAddress
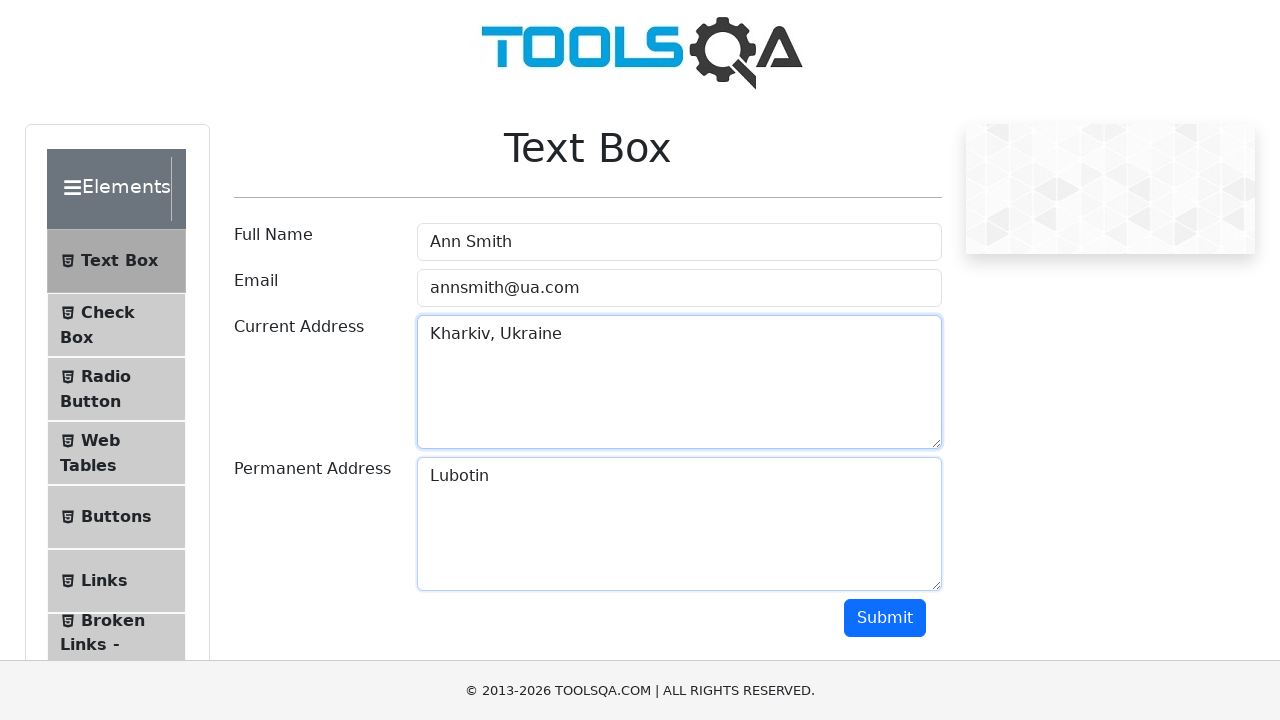

Located submit button
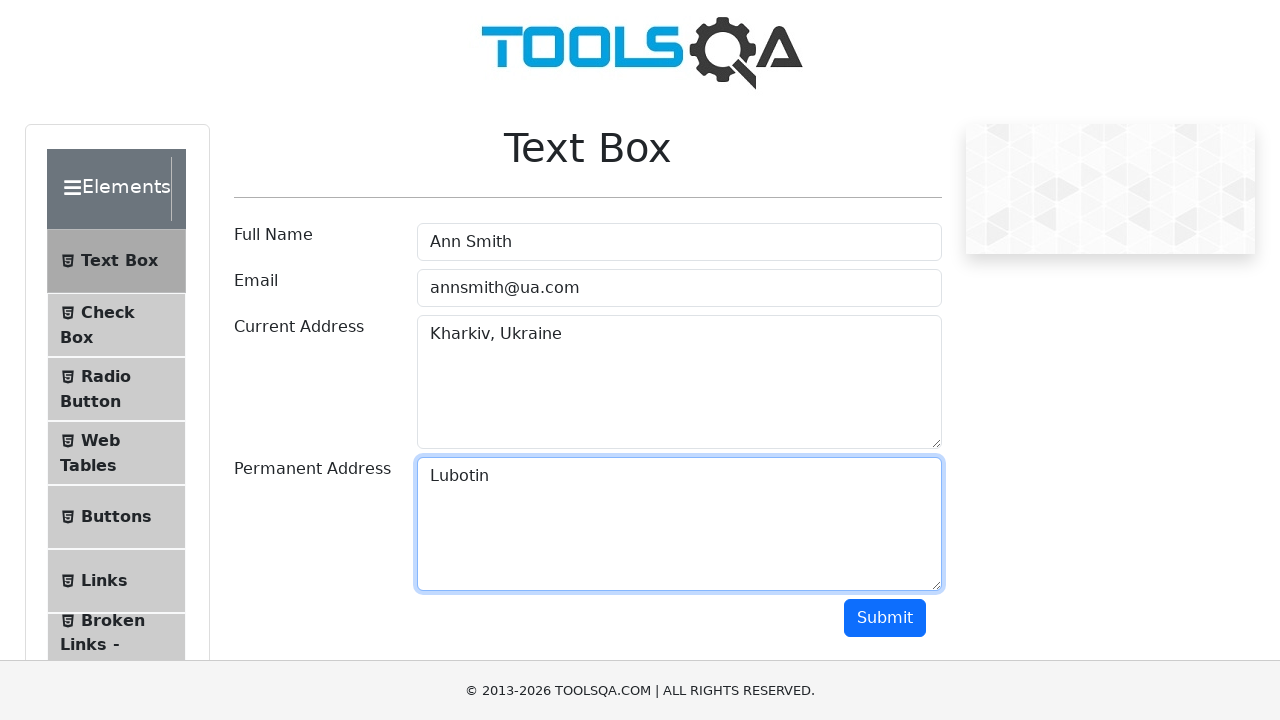

Scrolled submit button into view
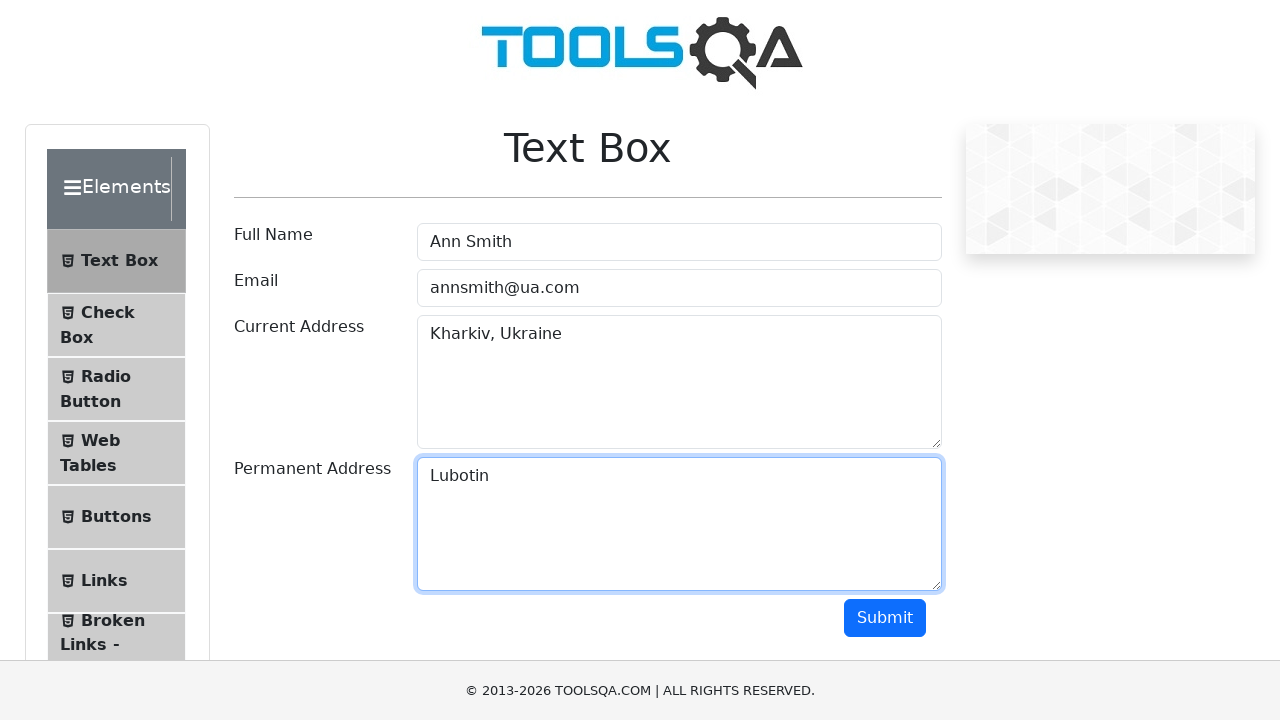

Clicked submit button to submit form at (885, 618) on button:has-text('Submit')
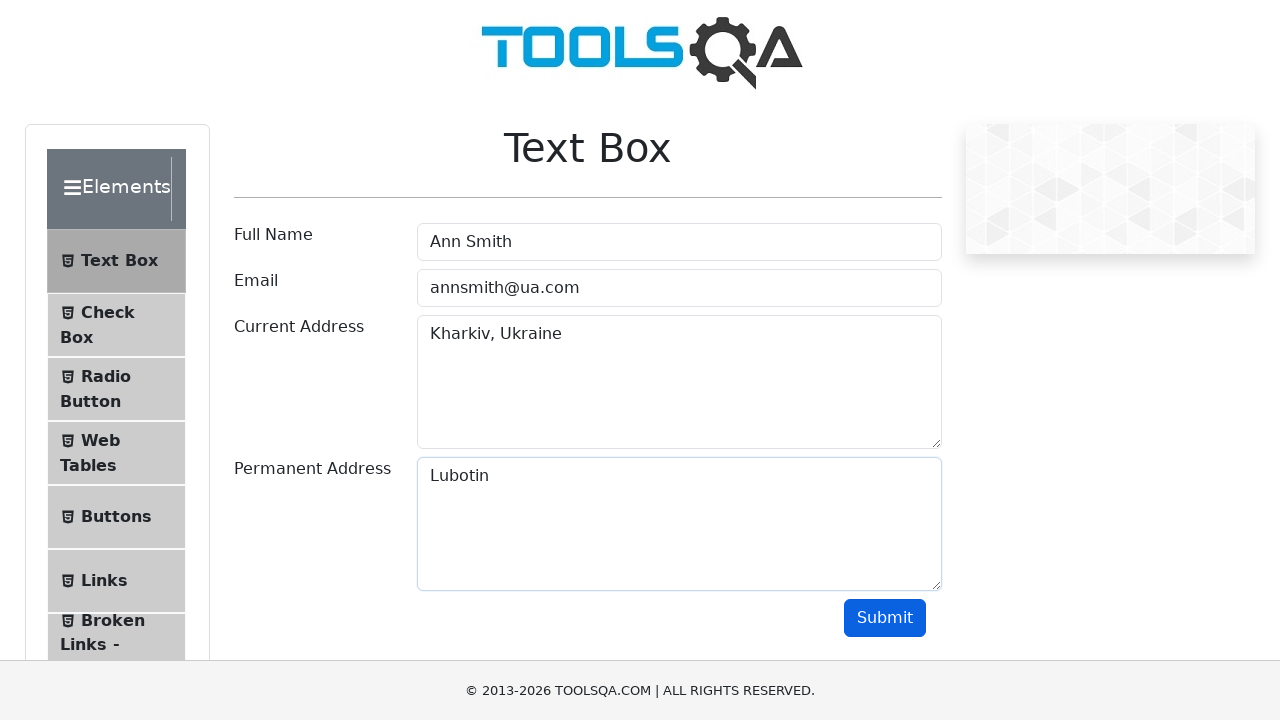

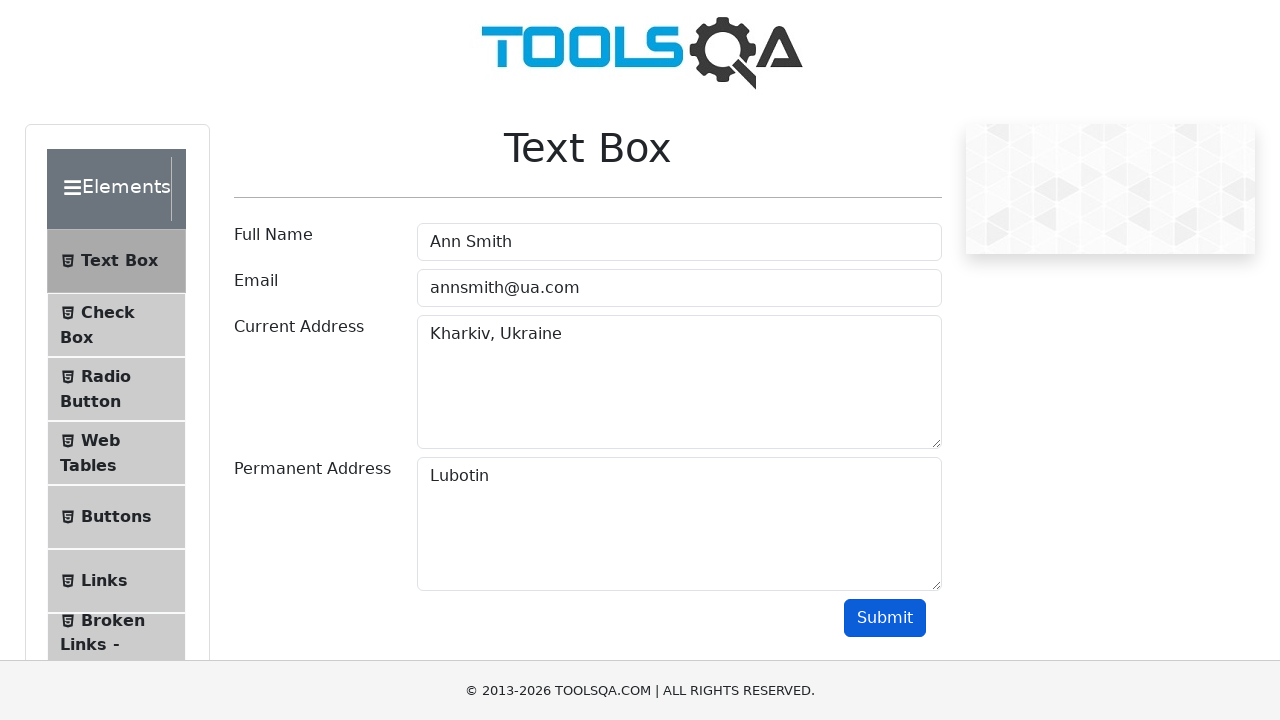